Tests radio button and checkbox handling by selecting a radio button and then clicking all checkboxes on the page

Starting URL: https://rahulshettyacademy.com/AutomationPractice/

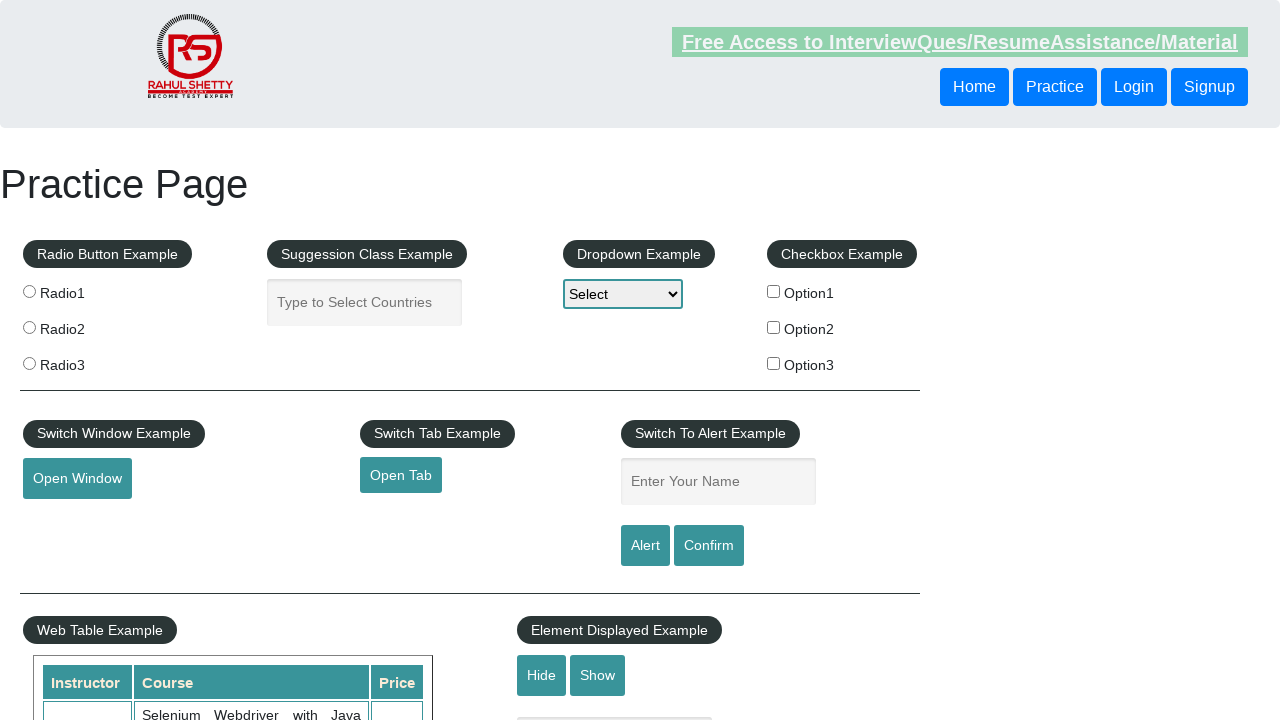

Clicked the second radio button (radio2) at (29, 327) on input[value='radio2']
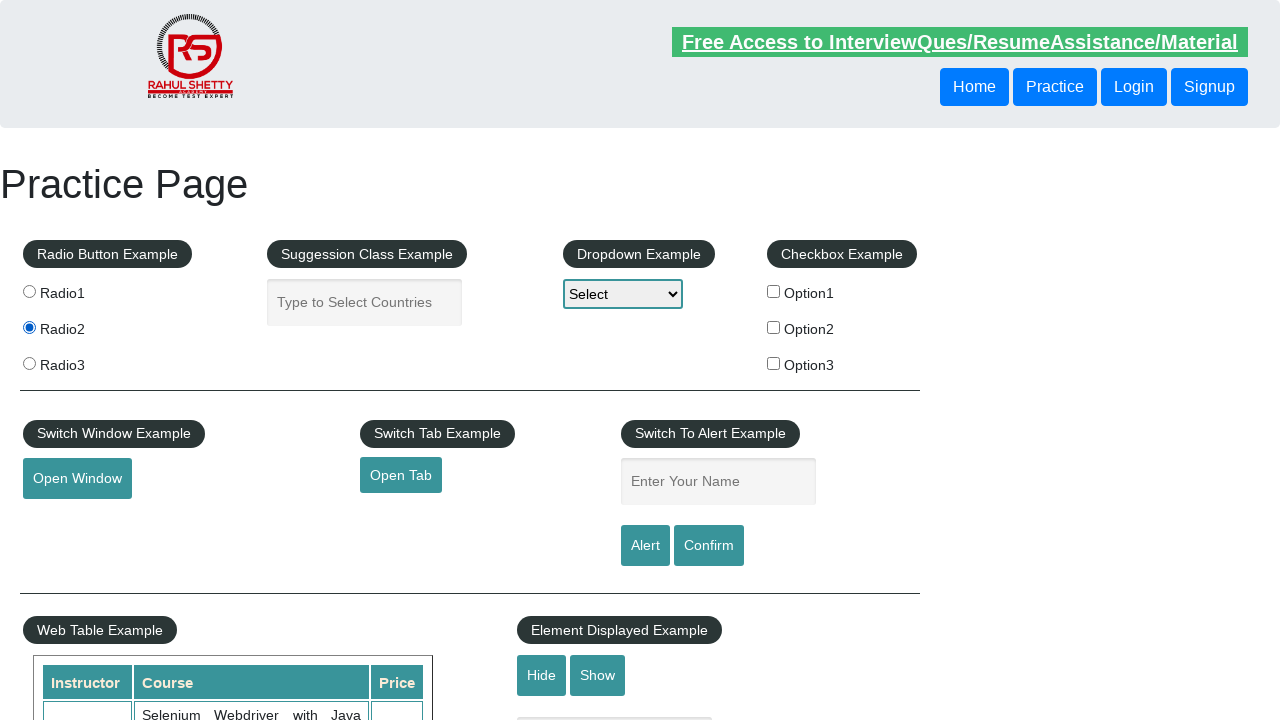

Located all checkboxes on the page
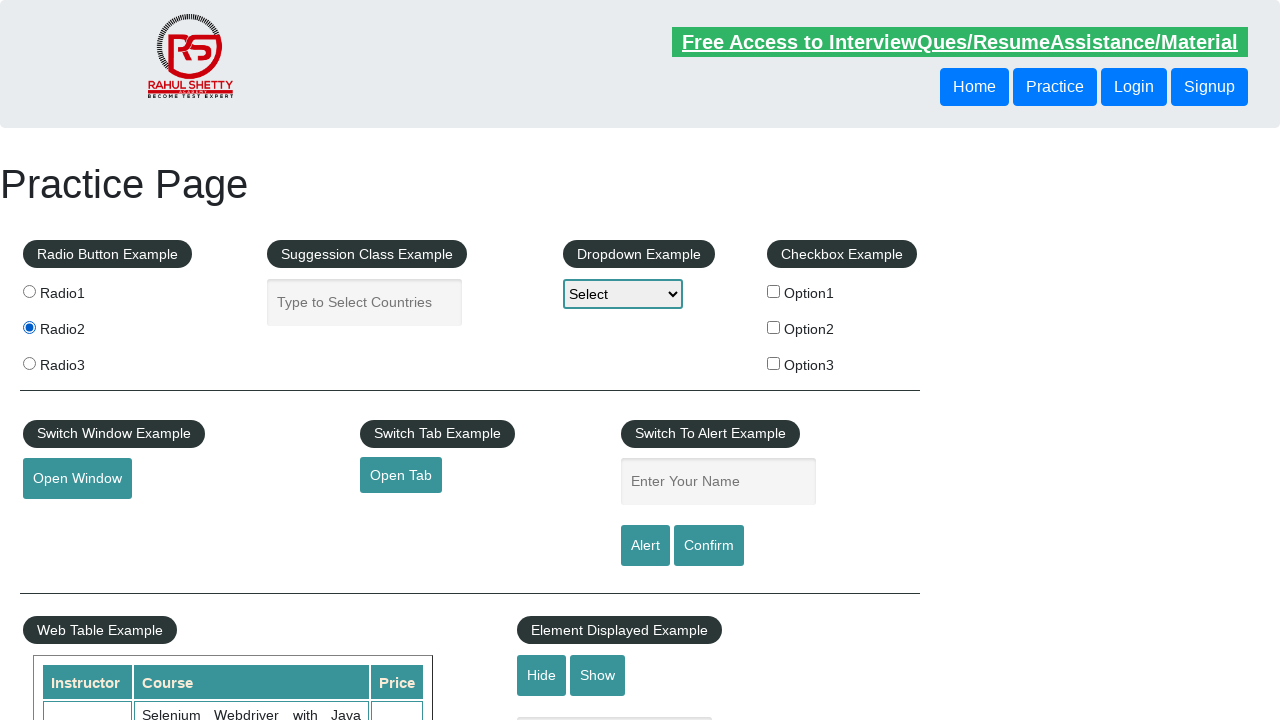

Counted 3 checkboxes on the page
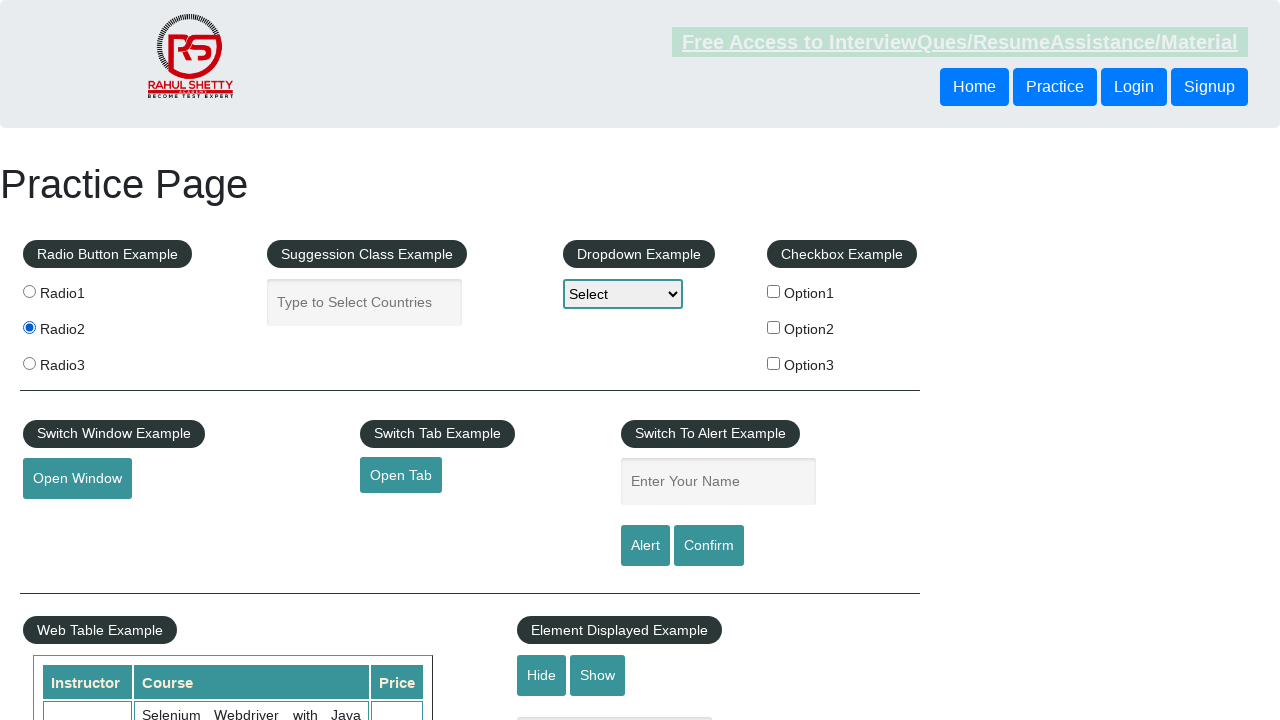

Clicked checkbox 1 of 3 at (774, 291) on input[type='checkbox'] >> nth=0
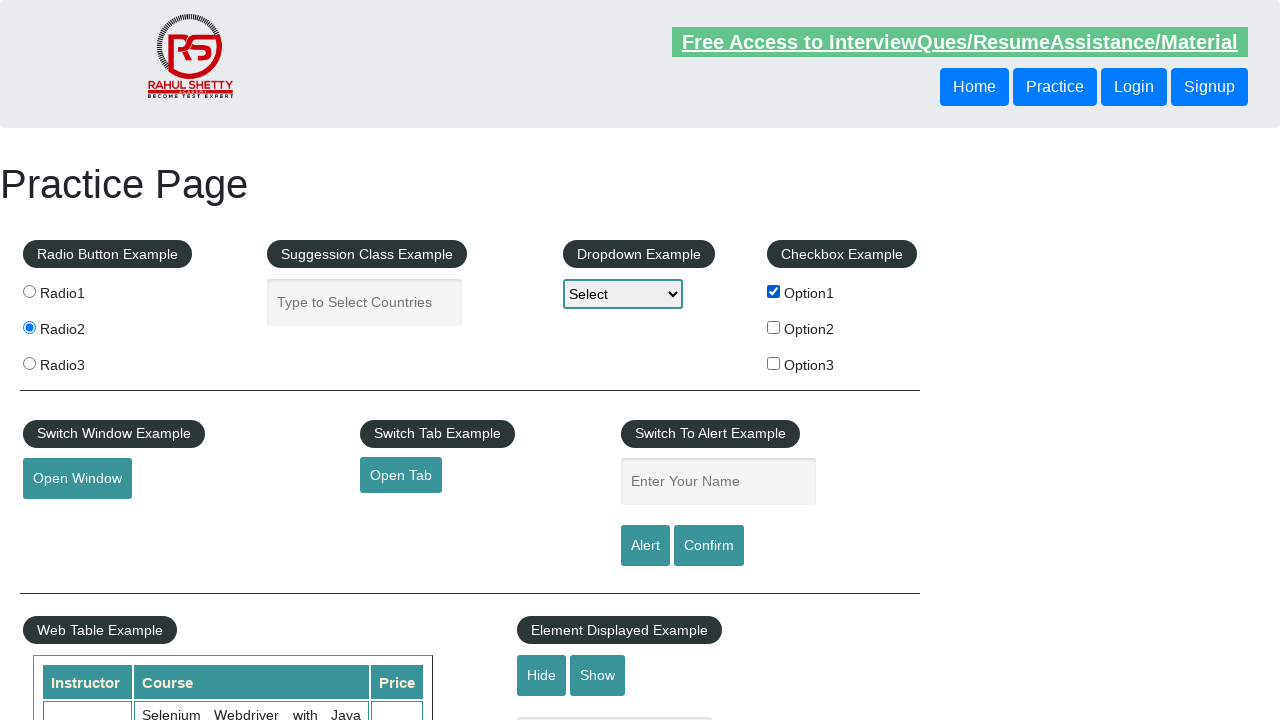

Clicked checkbox 2 of 3 at (774, 327) on input[type='checkbox'] >> nth=1
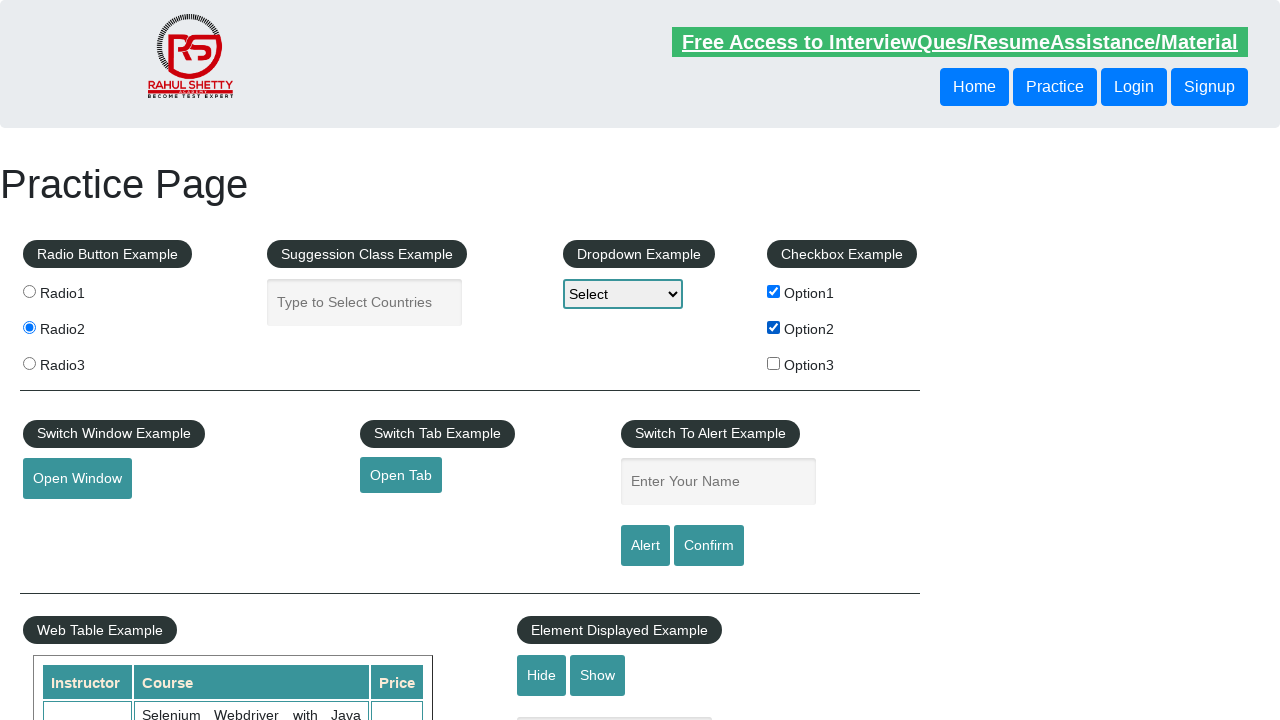

Clicked checkbox 3 of 3 at (774, 363) on input[type='checkbox'] >> nth=2
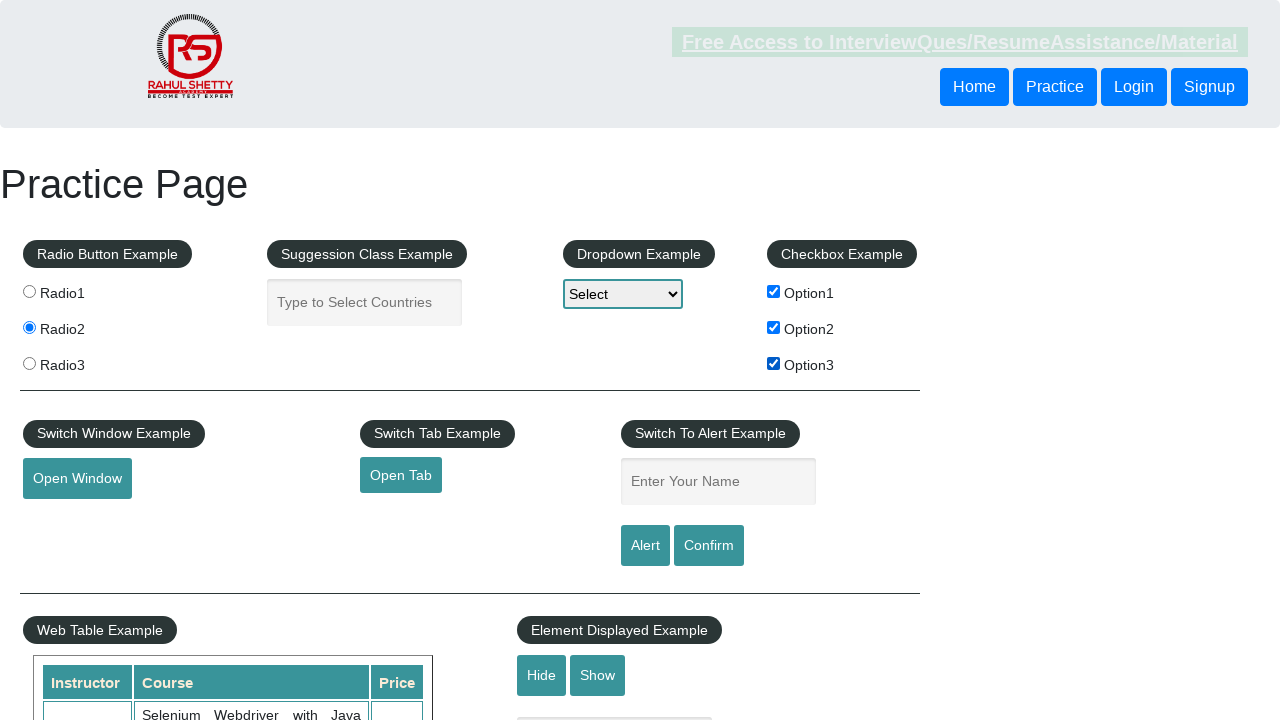

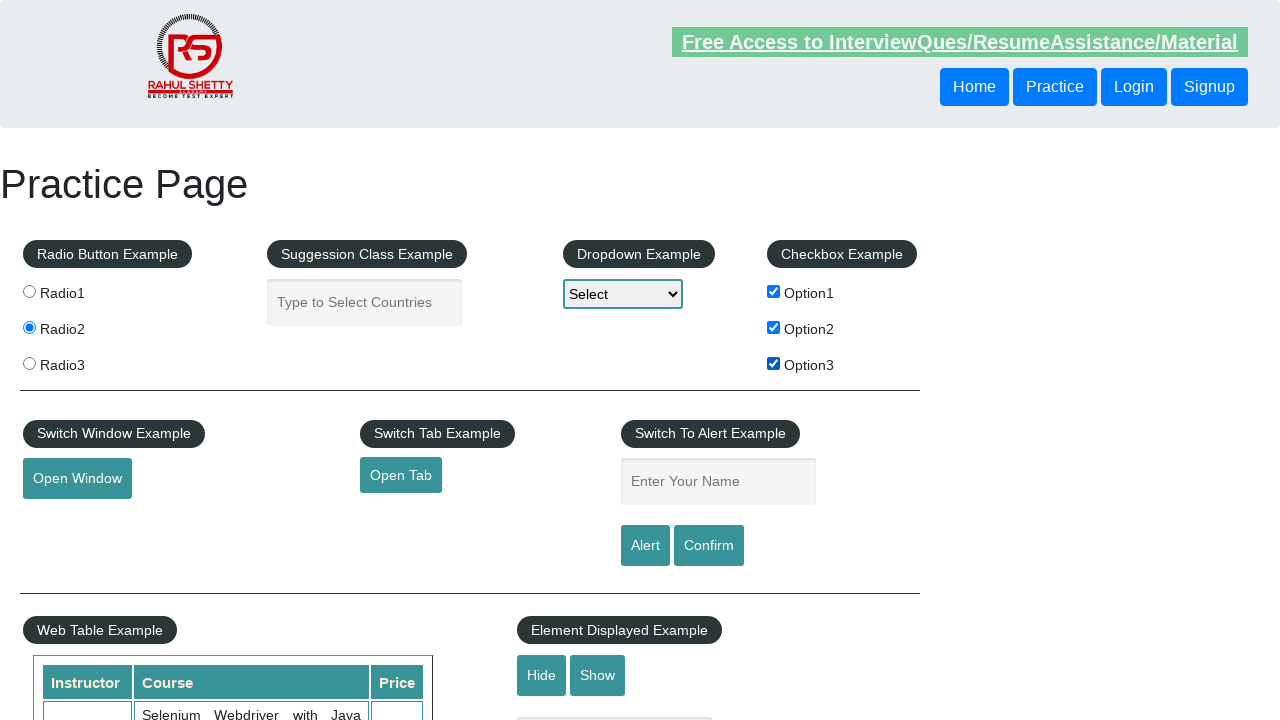